Tests search functionality on Zero Bank website by entering a search term and pressing Enter

Starting URL: http://zero.webappsecurity.com/

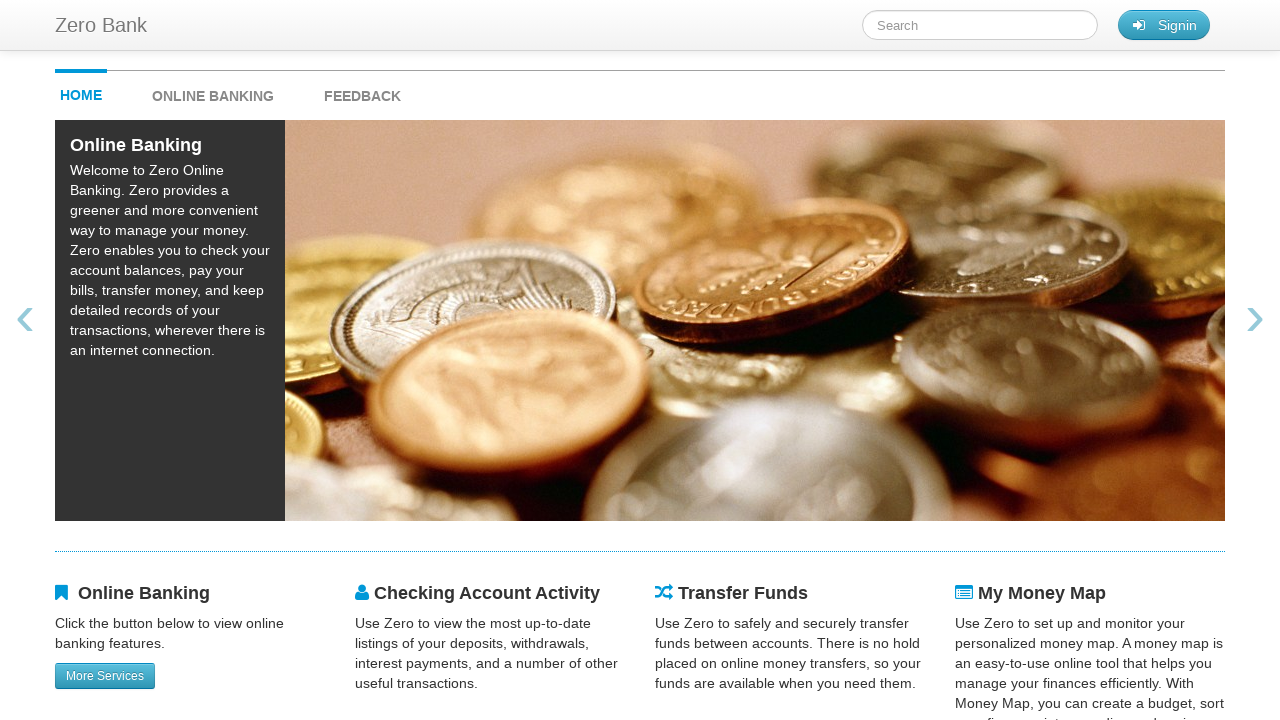

Filled search field with 'Online banking' on #searchTerm
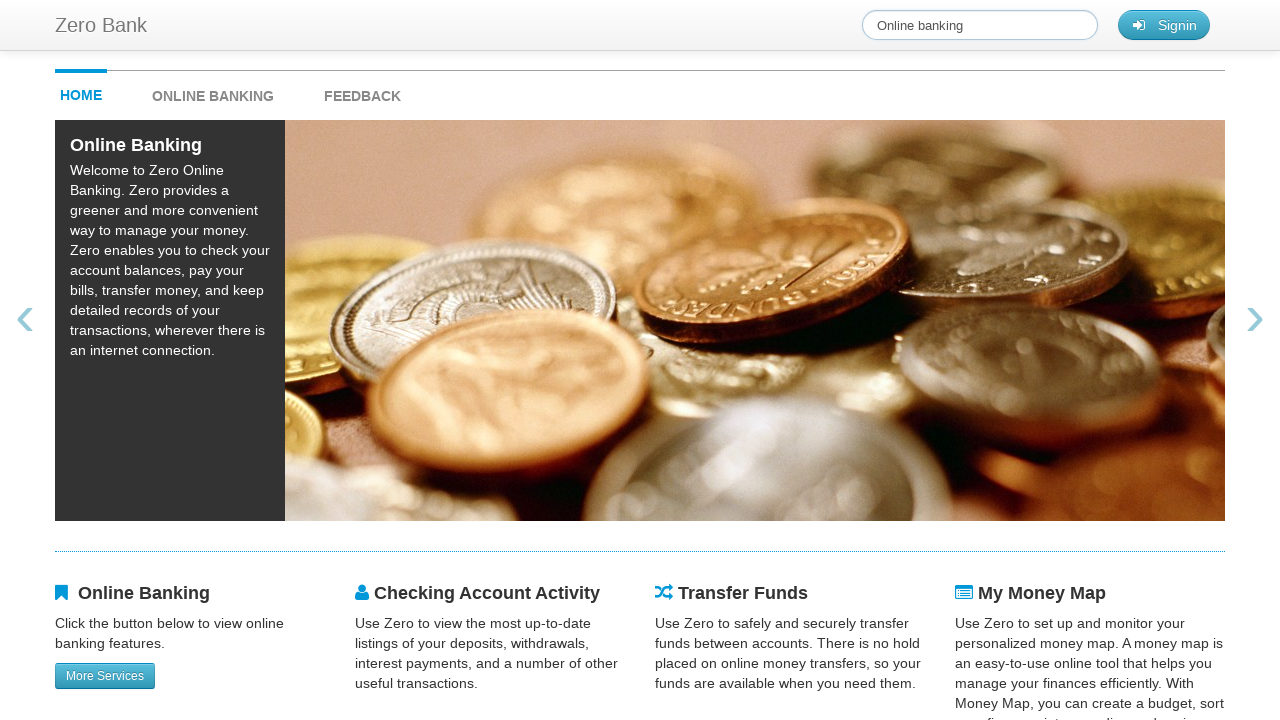

Pressed Enter to submit search on #searchTerm
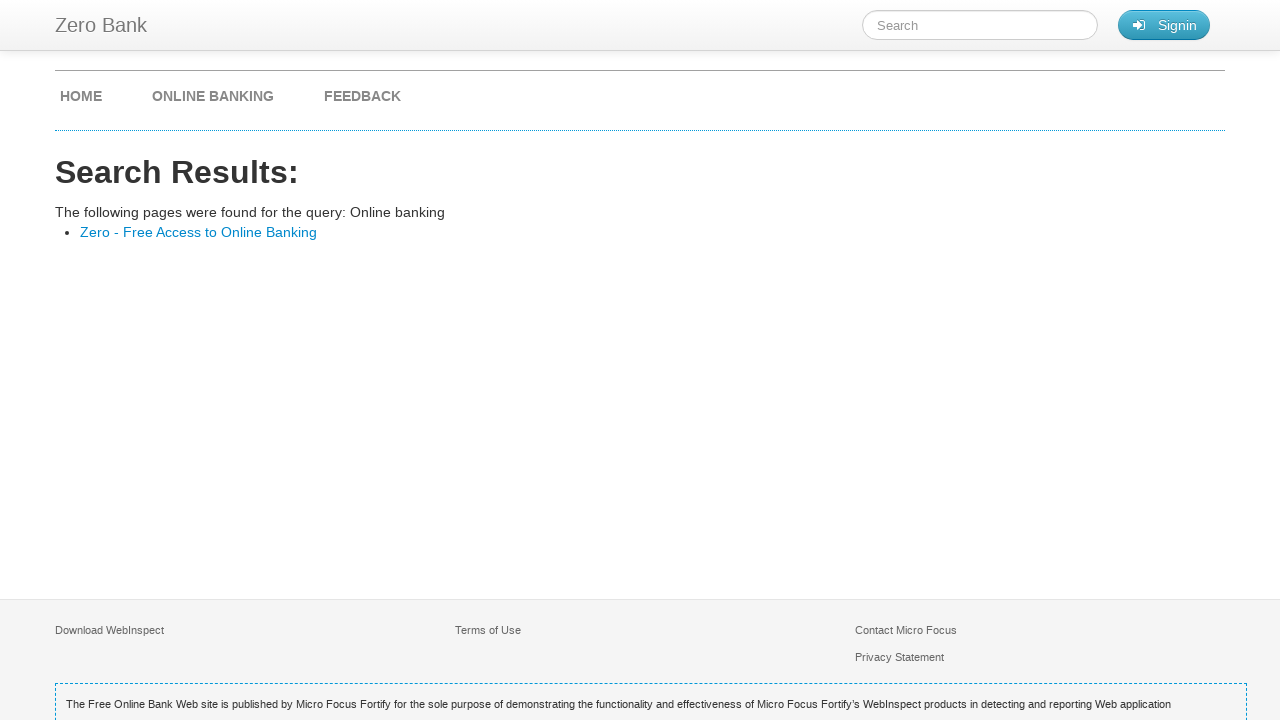

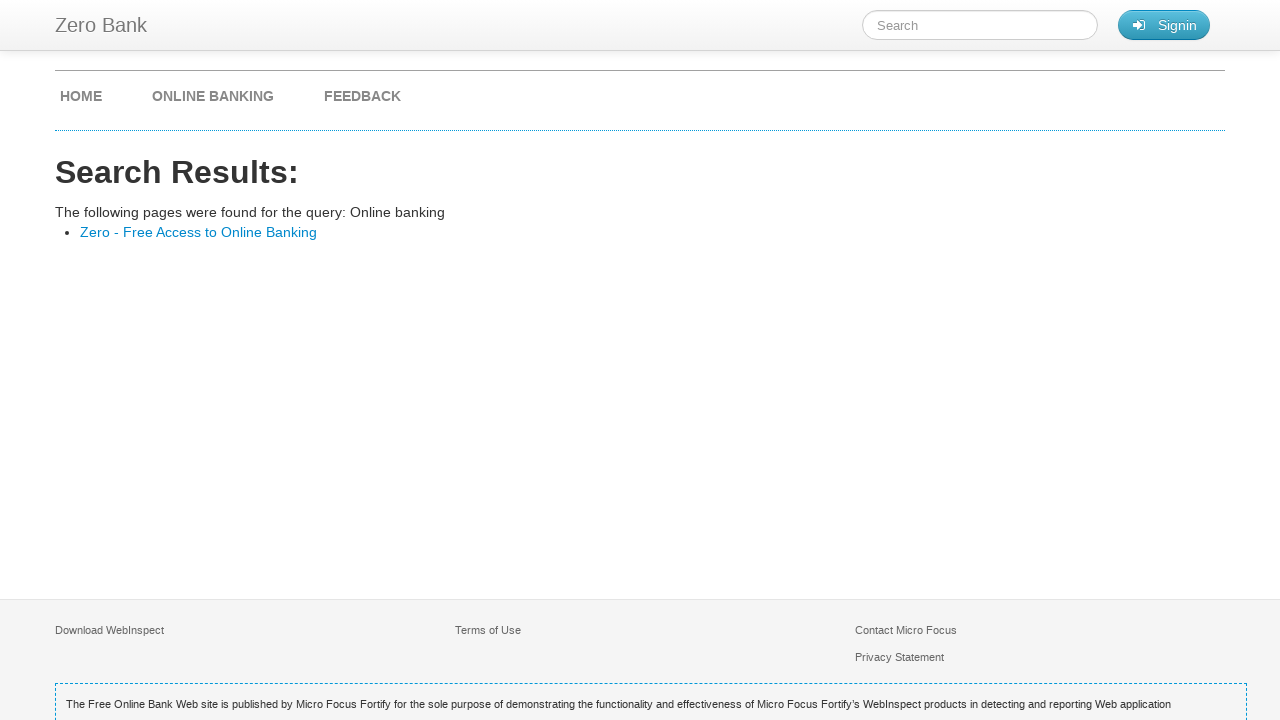